Navigates to H Y R Tutorials website and verifies the page title

Starting URL: https://www.hyrtutorials.com/

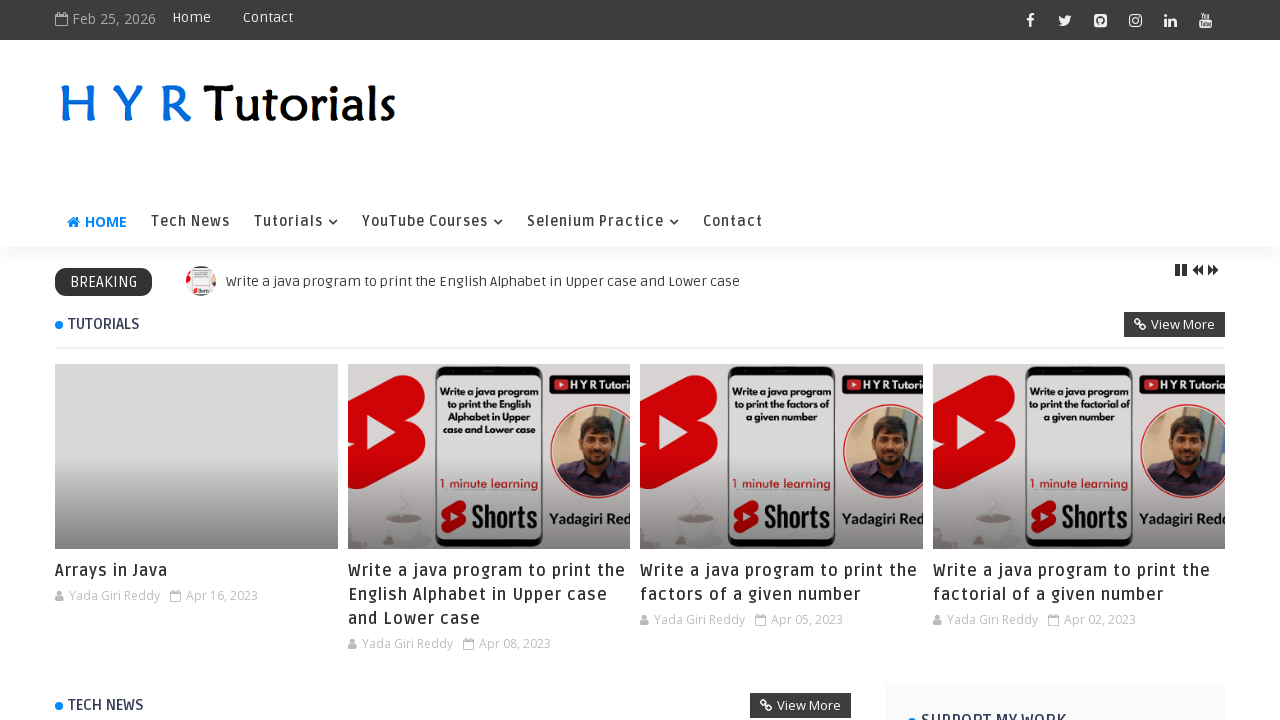

Navigated to H Y R Tutorials website
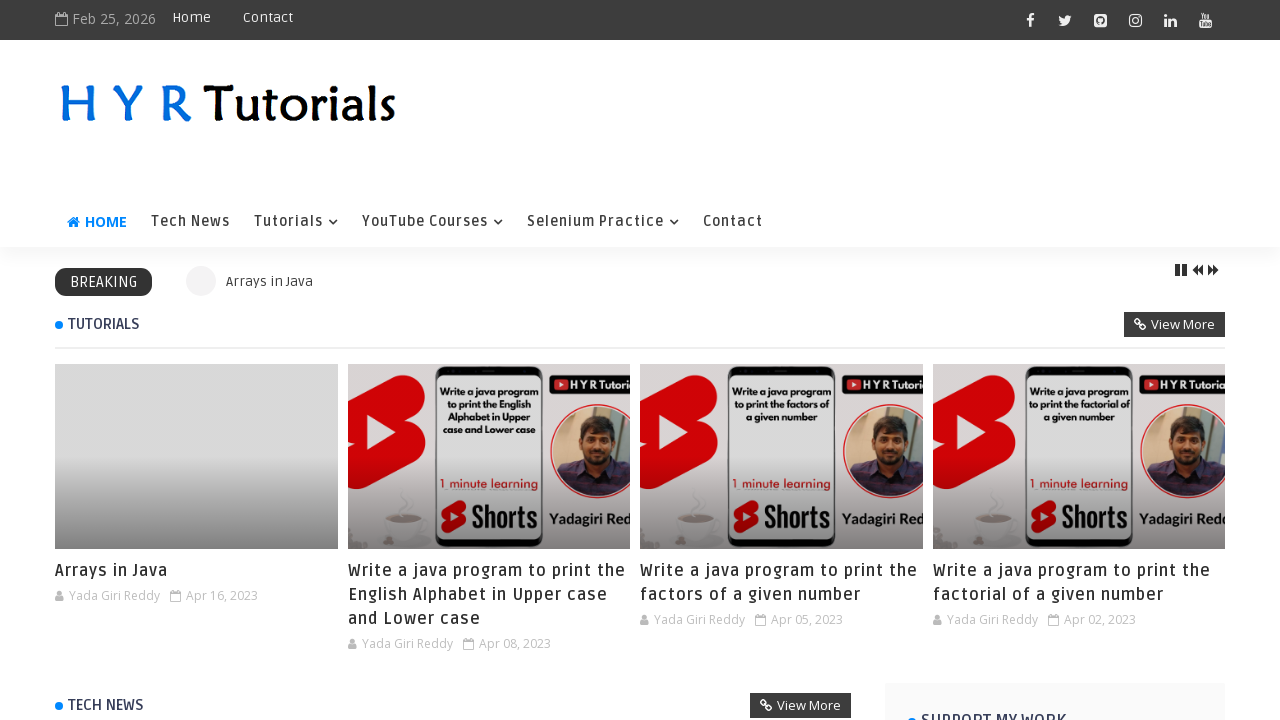

Verified page title is 'H Y R Tutorials - H Y R Tutorials'
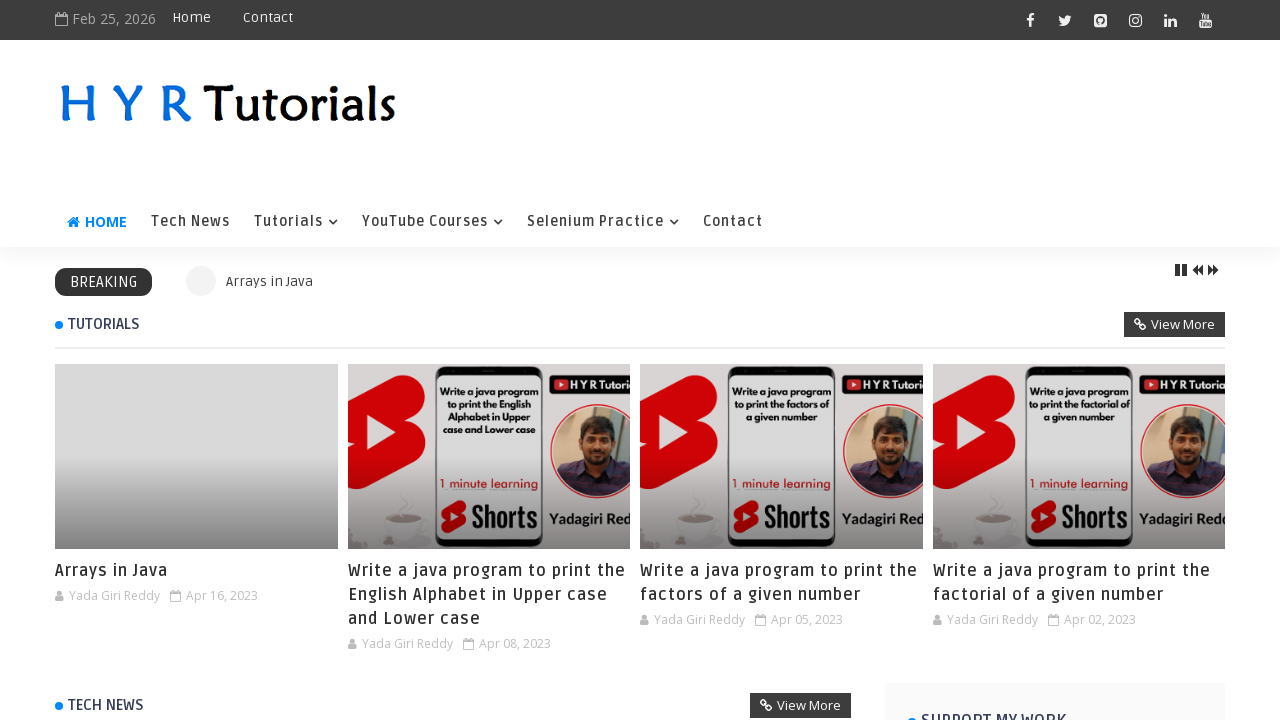

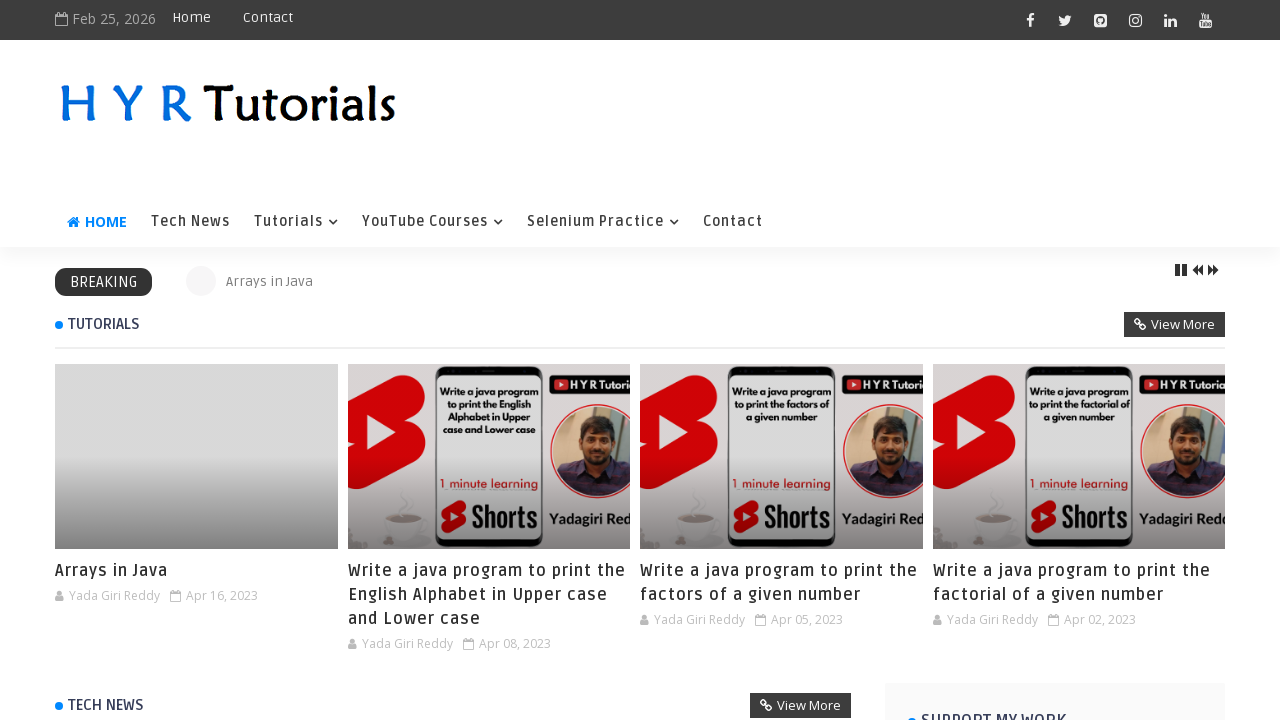